Tests table pagination functionality by navigating through all pages of a product table and verifying table elements load correctly on each page.

Starting URL: https://testautomationpractice.blogspot.com/

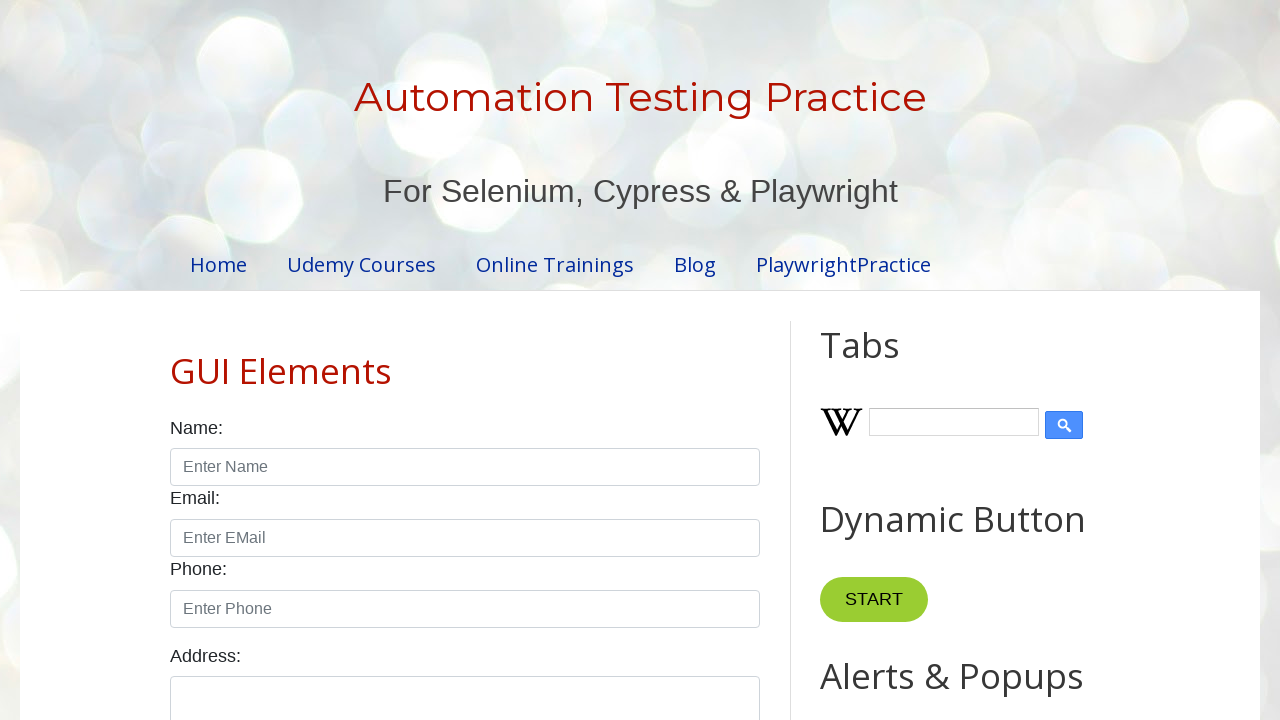

Product table became visible
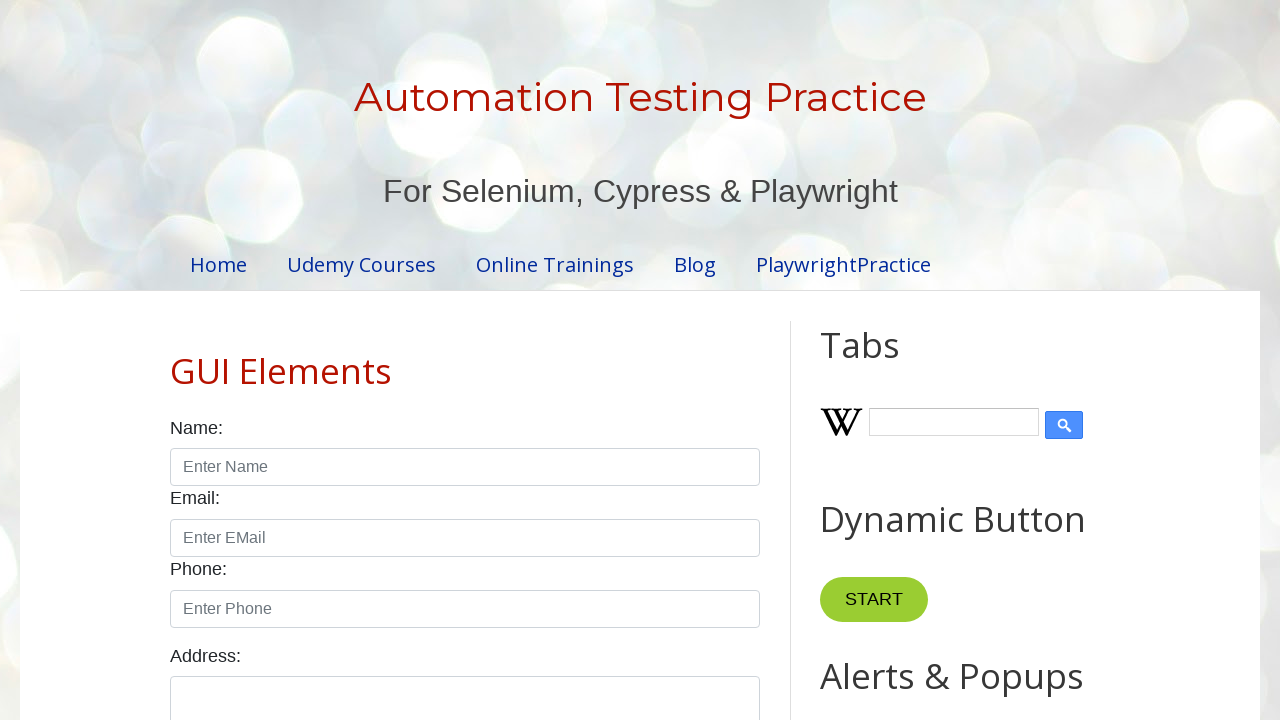

Located table body rows
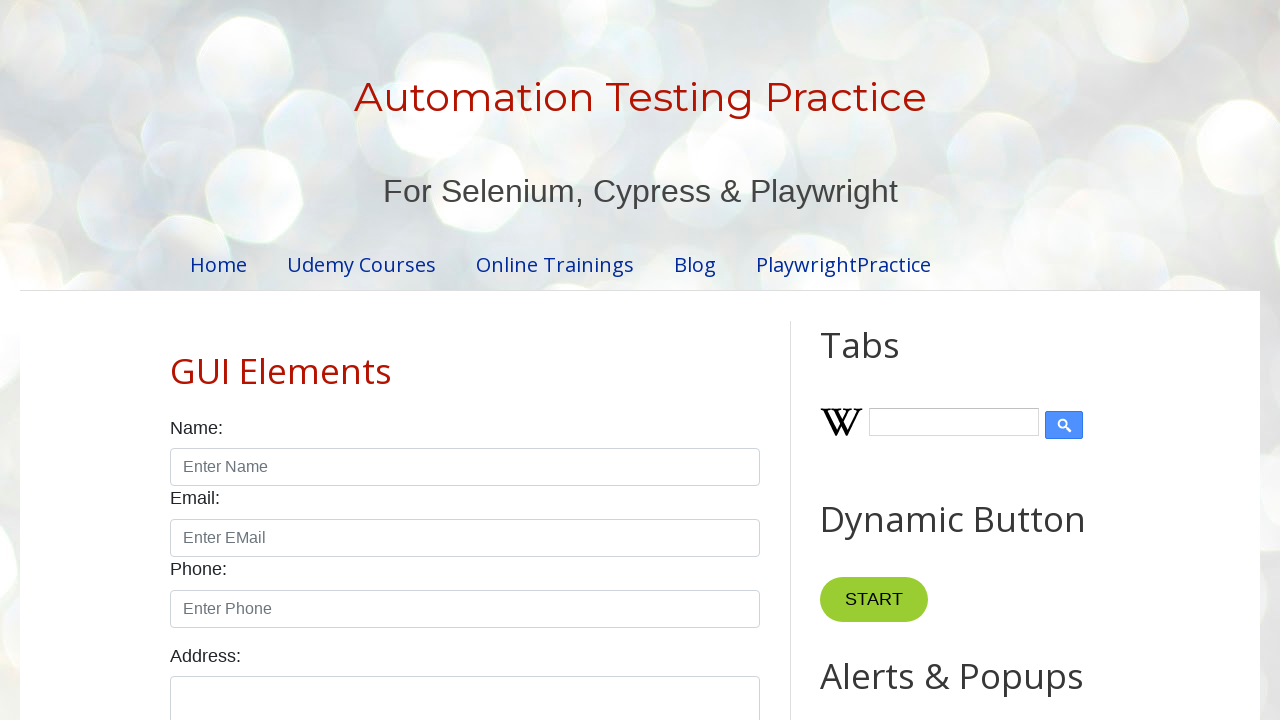

Located table header columns
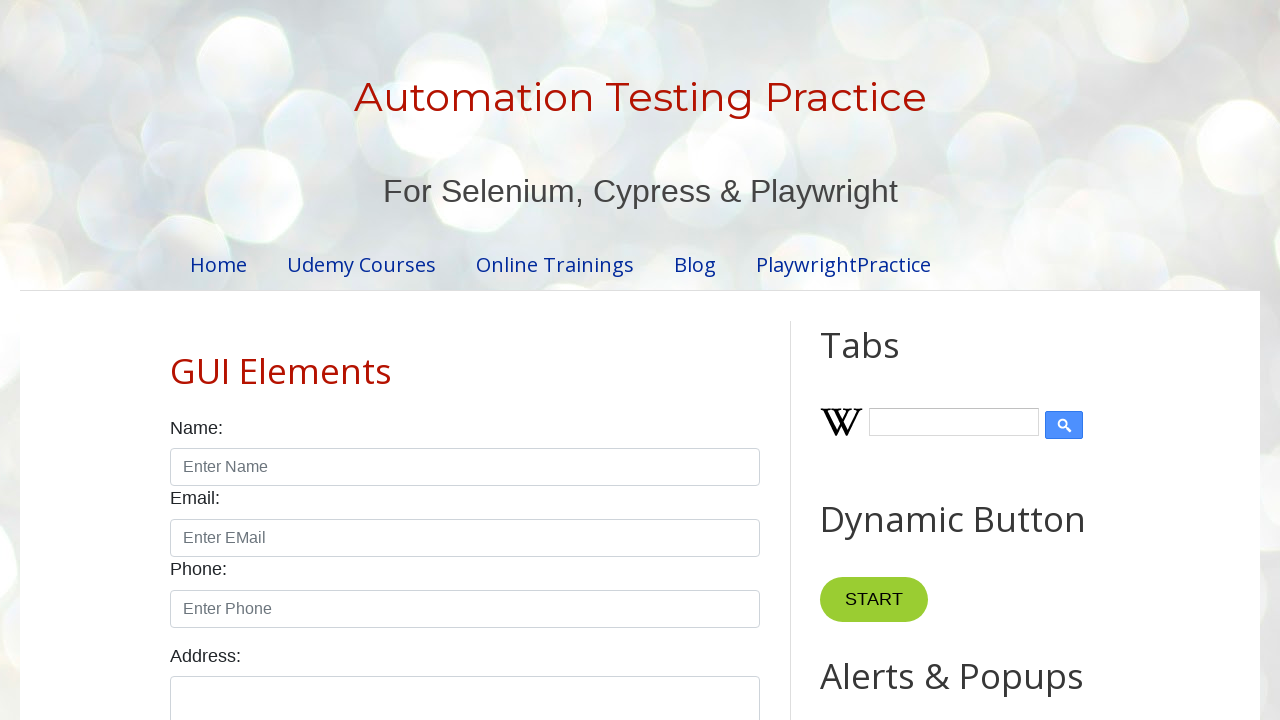

First table row is ready
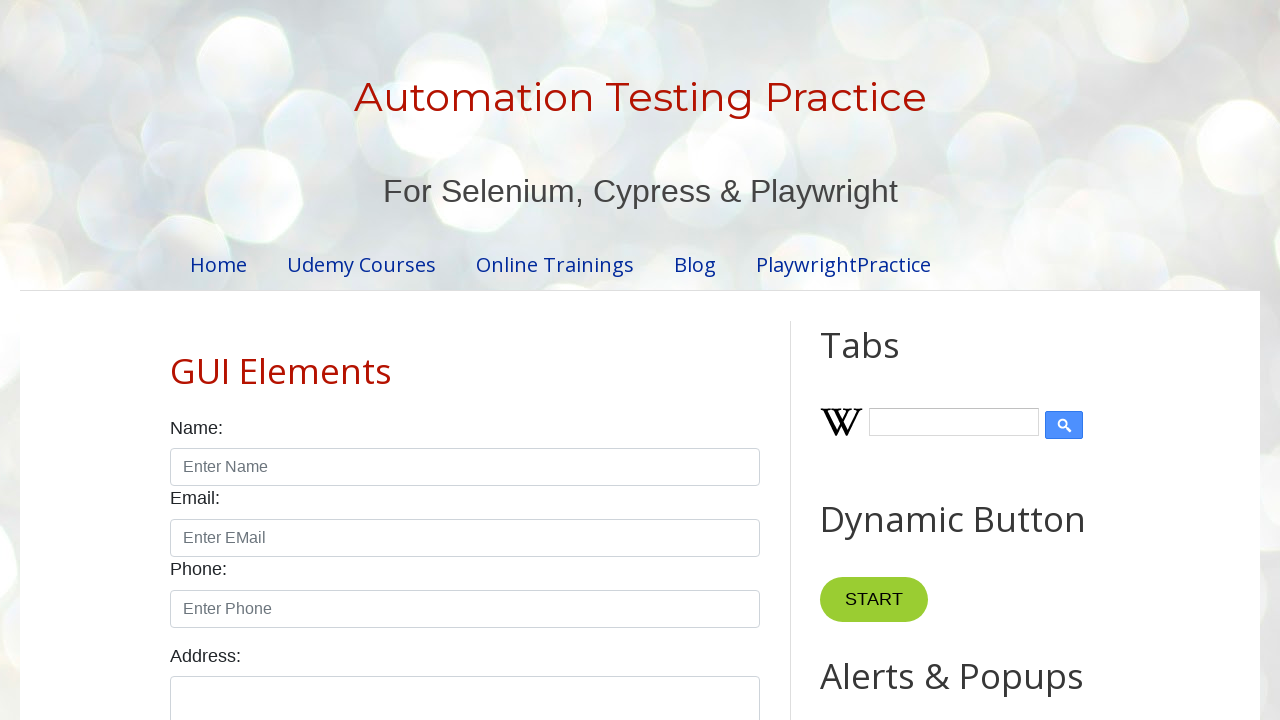

First table column is ready
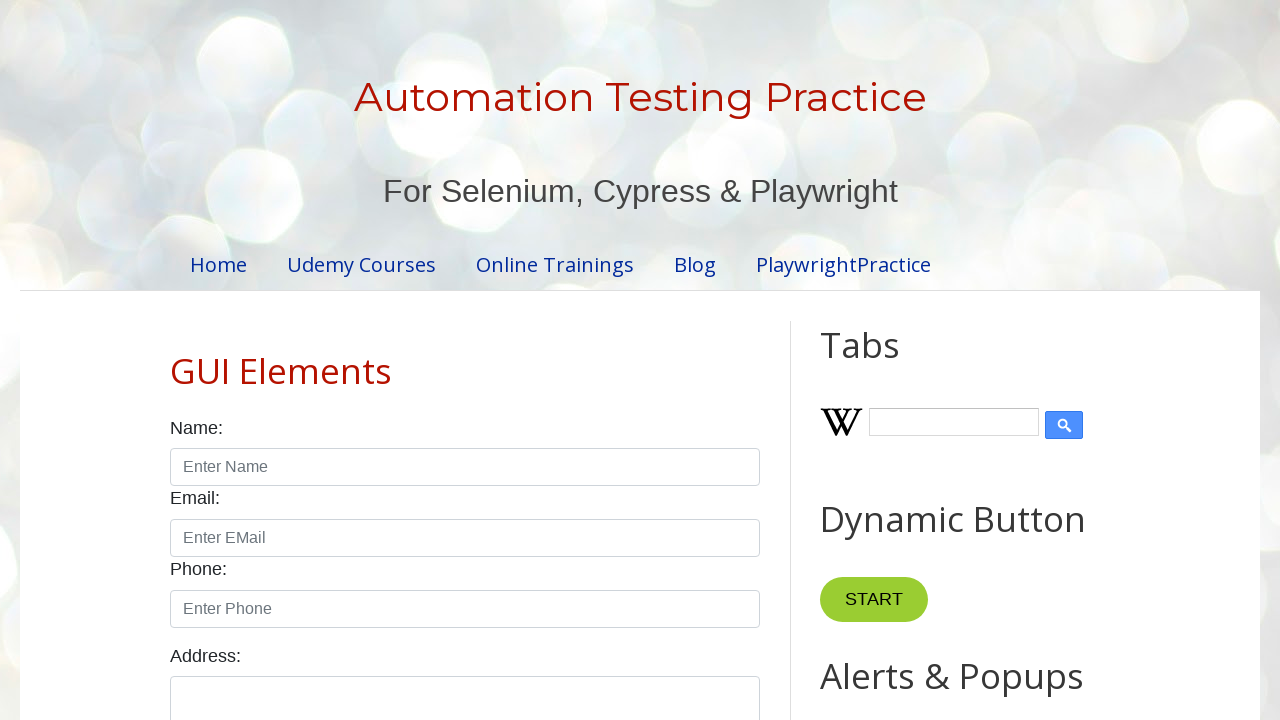

Located pagination links
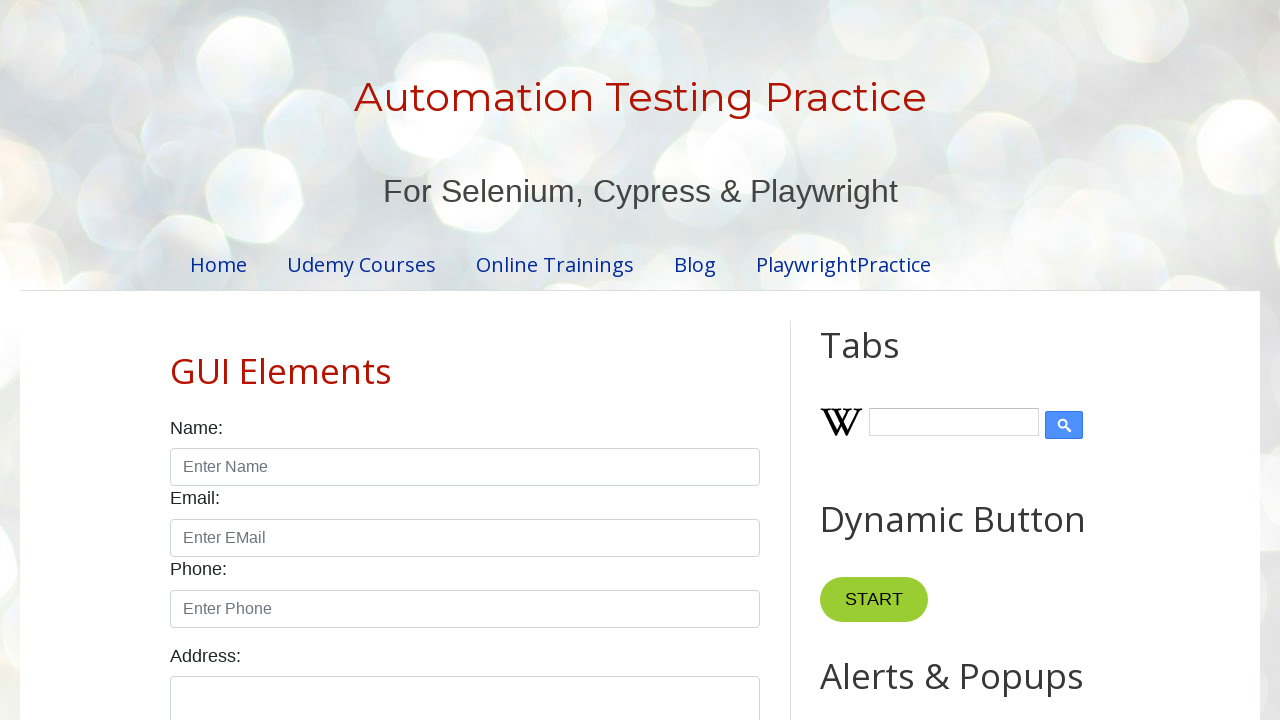

Found 4 pagination links
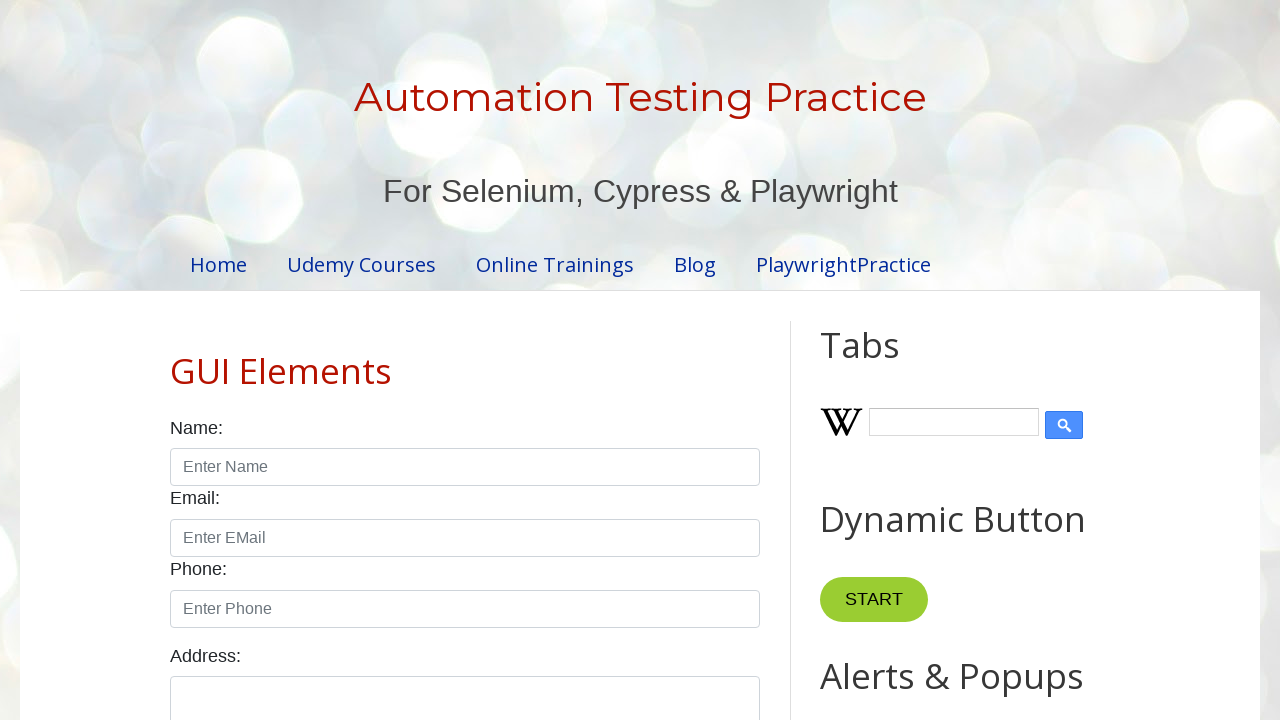

Table rows loaded on page 1
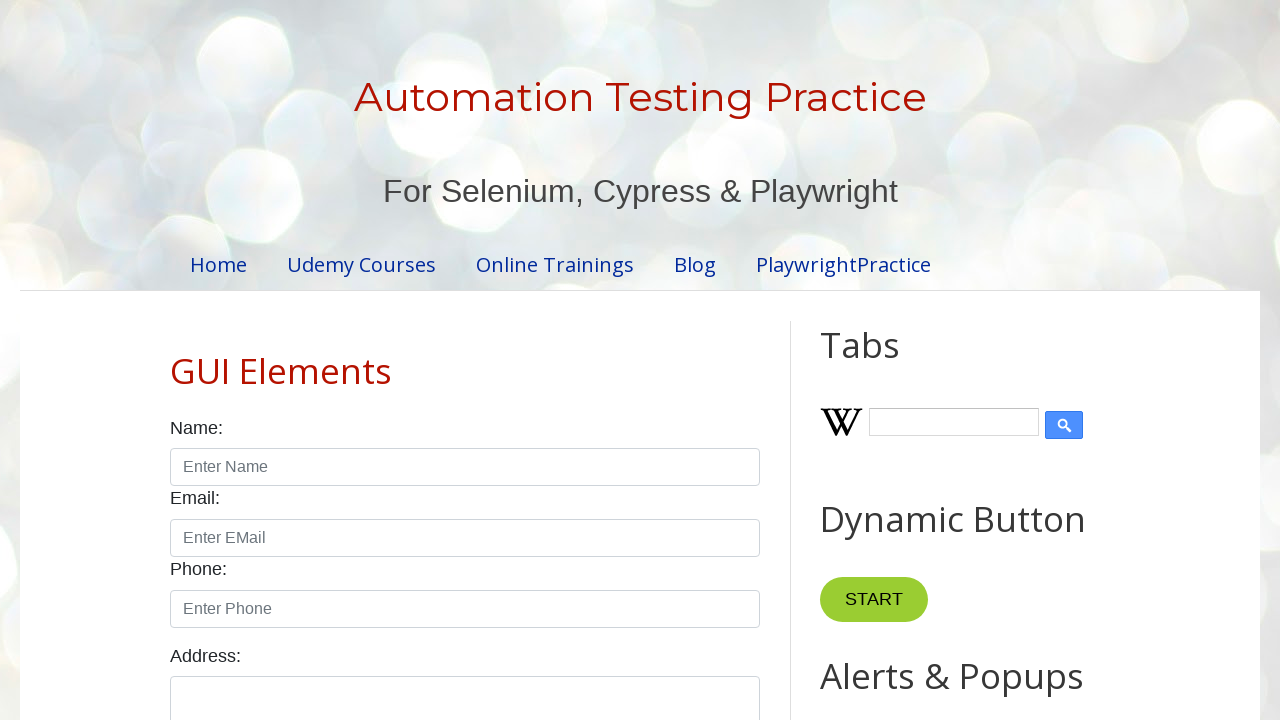

Clicked pagination link 1 to navigate to next page at (456, 361) on .pagination li a >> nth=1
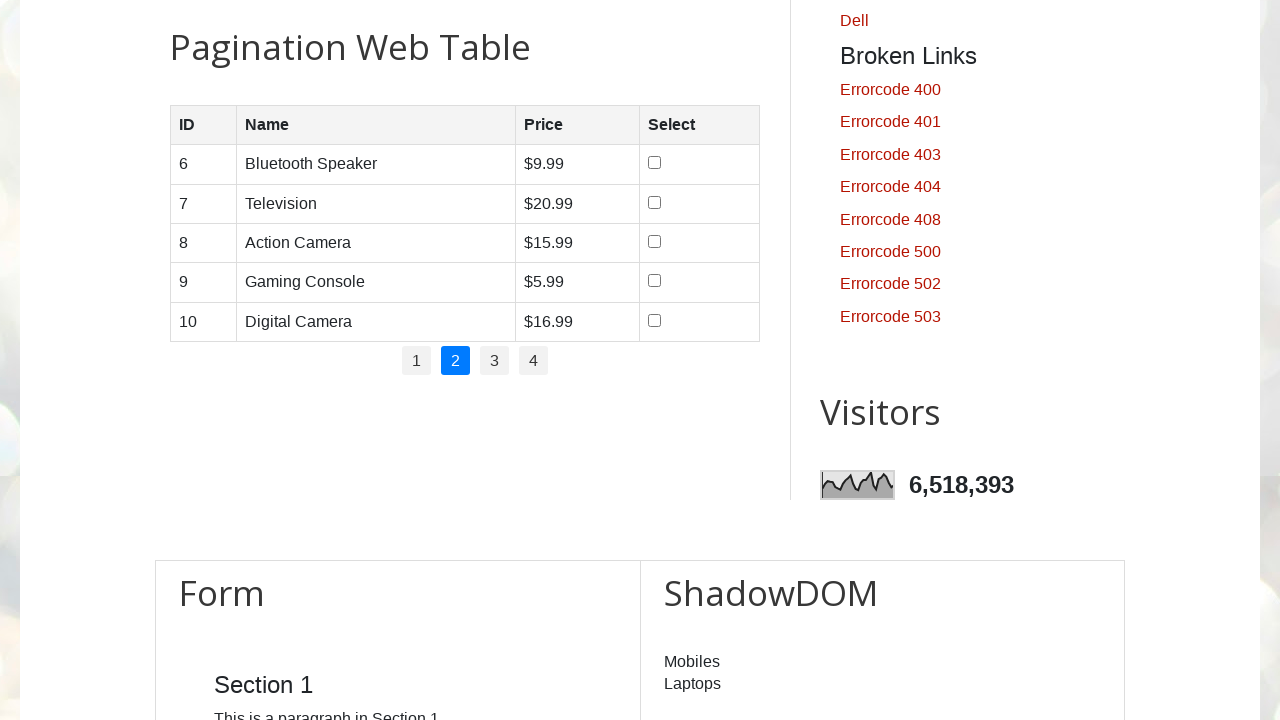

Waited for page content to update
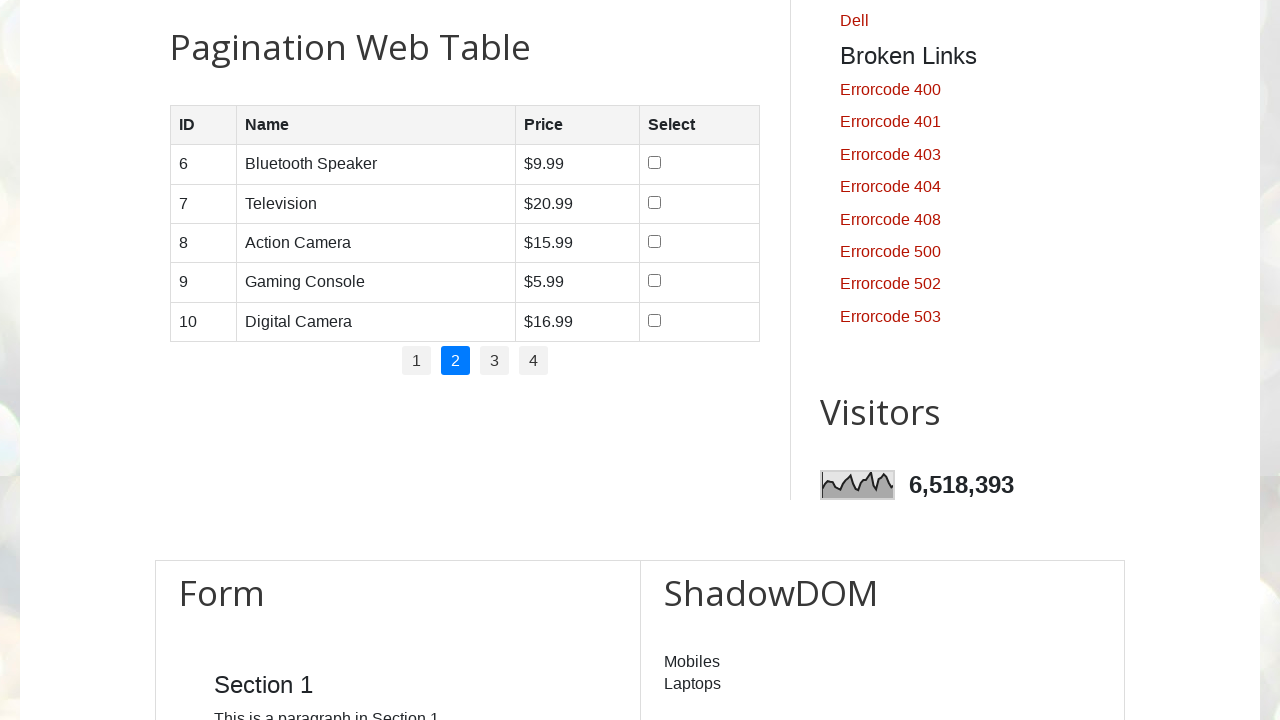

Table rows loaded on page 2
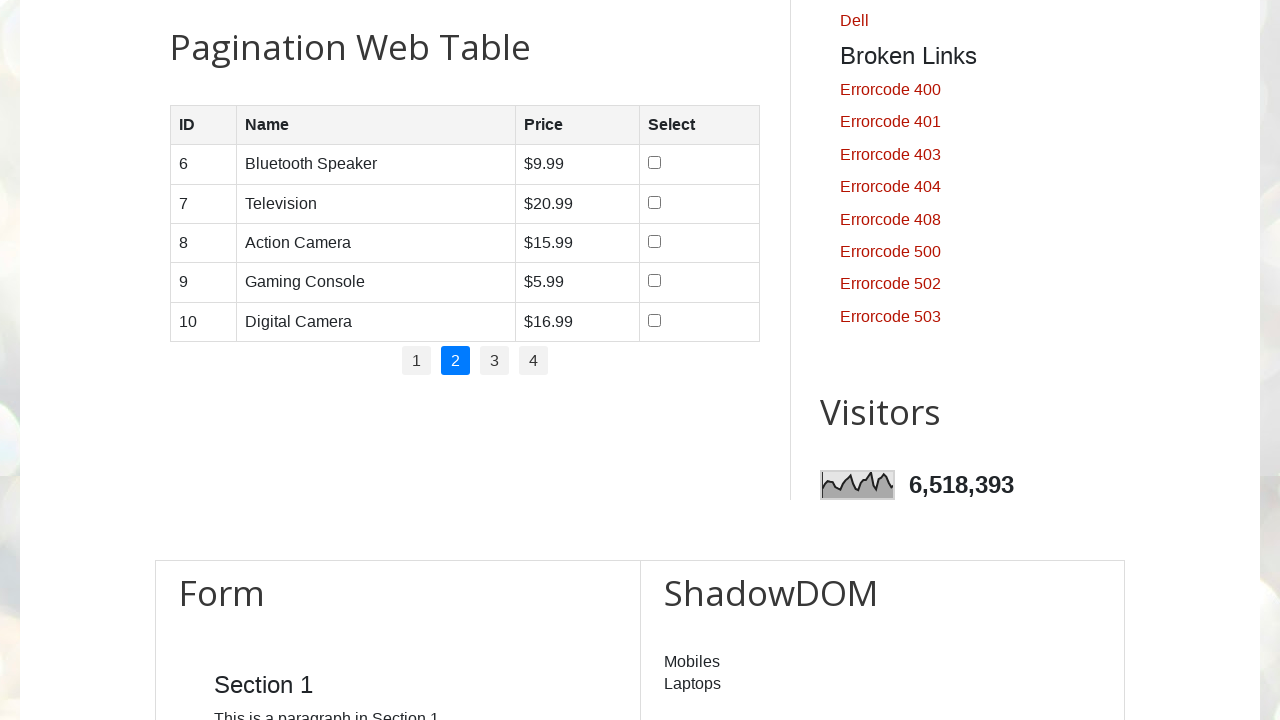

Clicked pagination link 2 to navigate to next page at (494, 361) on .pagination li a >> nth=2
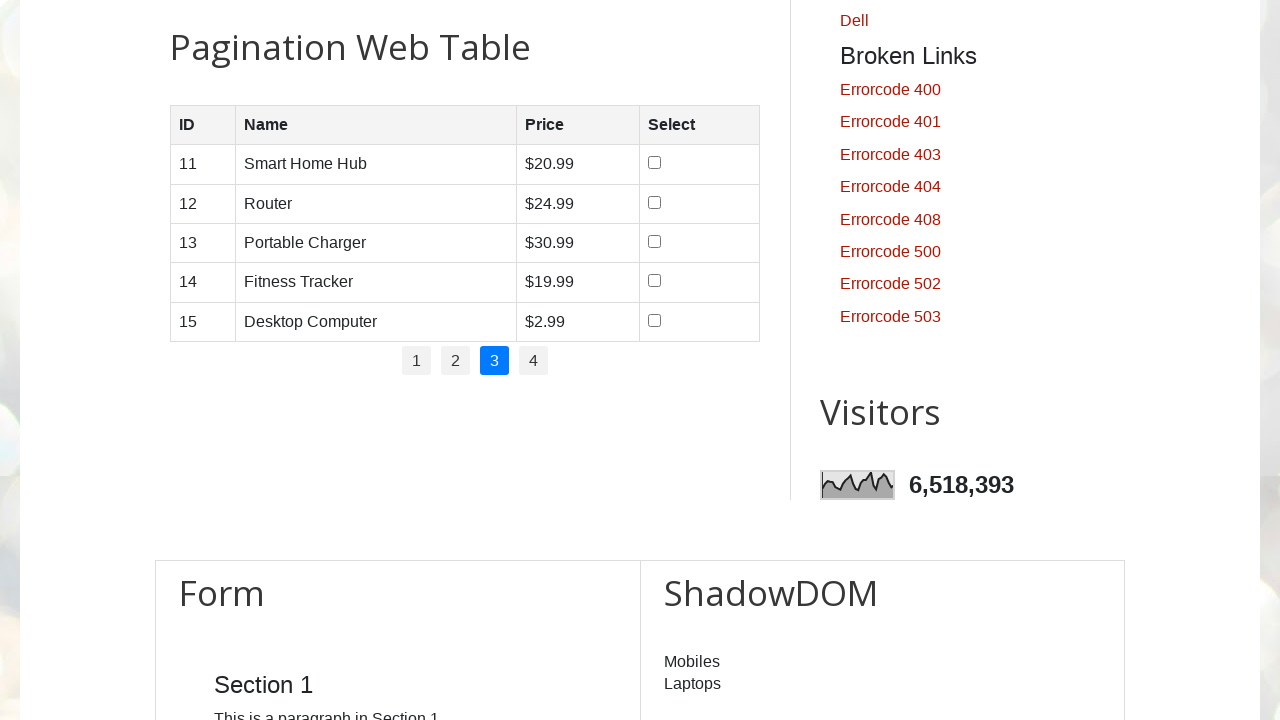

Waited for page content to update
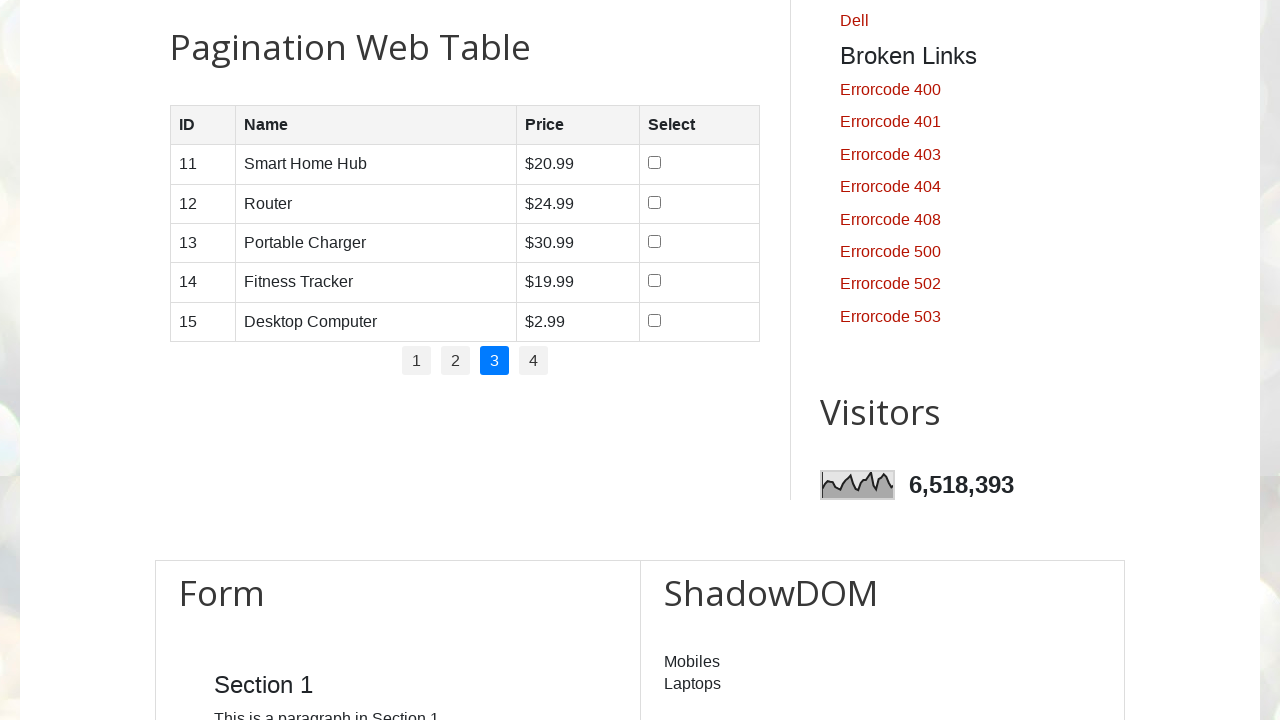

Table rows loaded on page 3
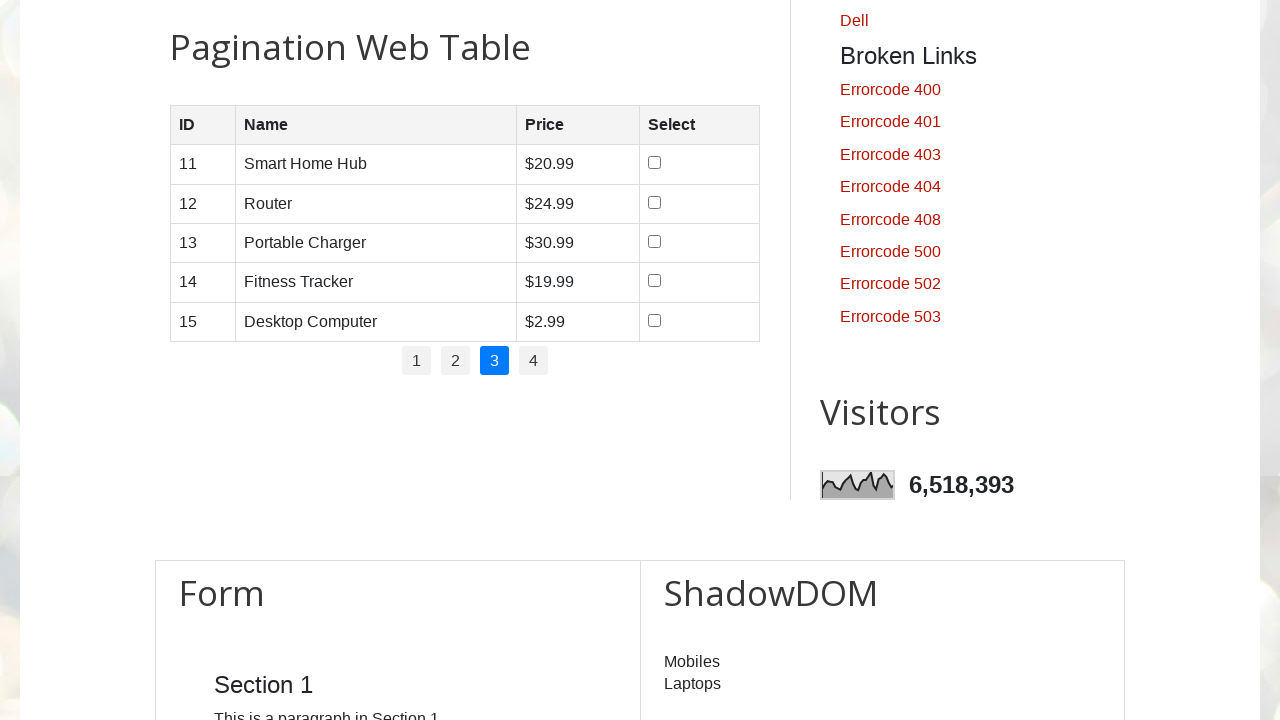

Clicked pagination link 3 to navigate to next page at (534, 361) on .pagination li a >> nth=3
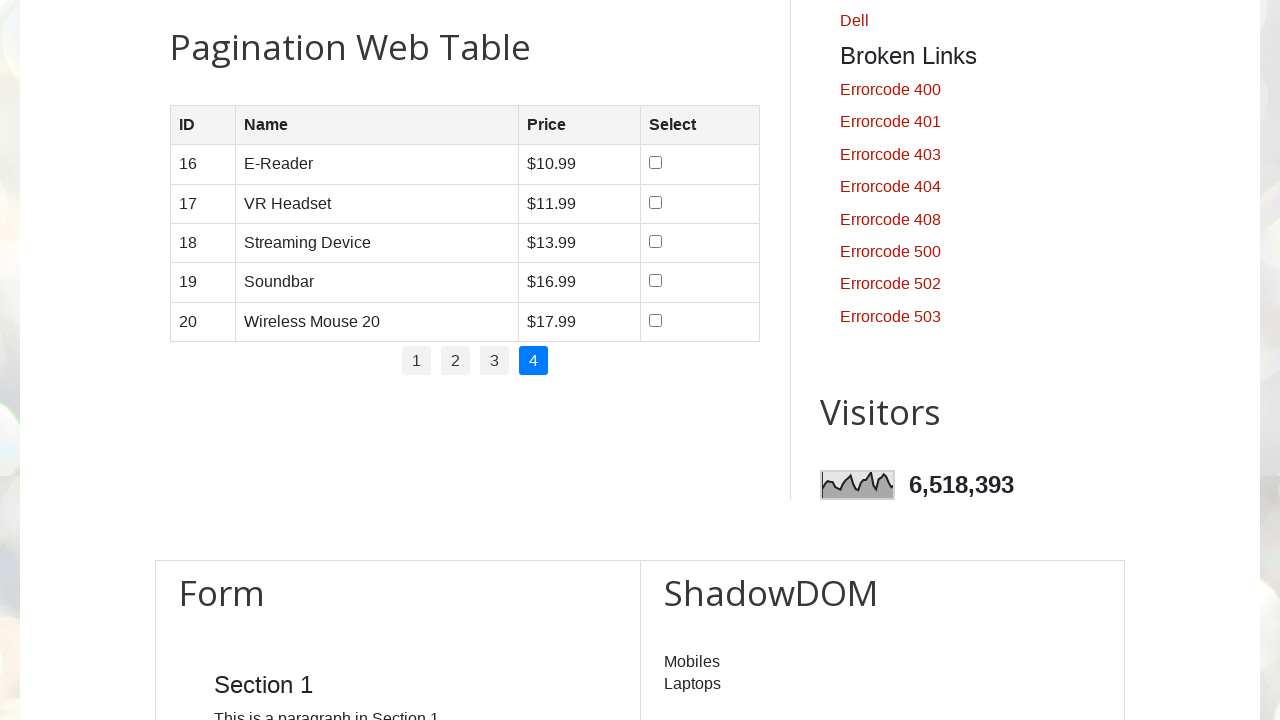

Waited for page content to update
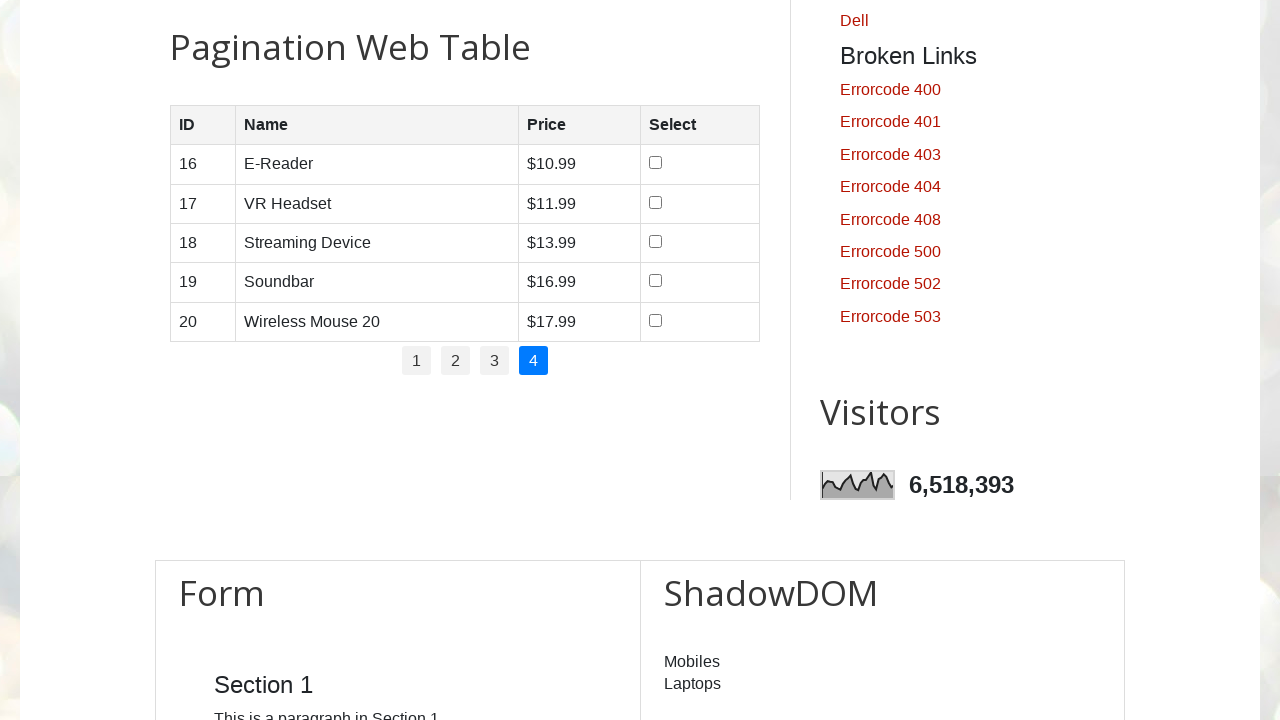

Table rows loaded on page 4
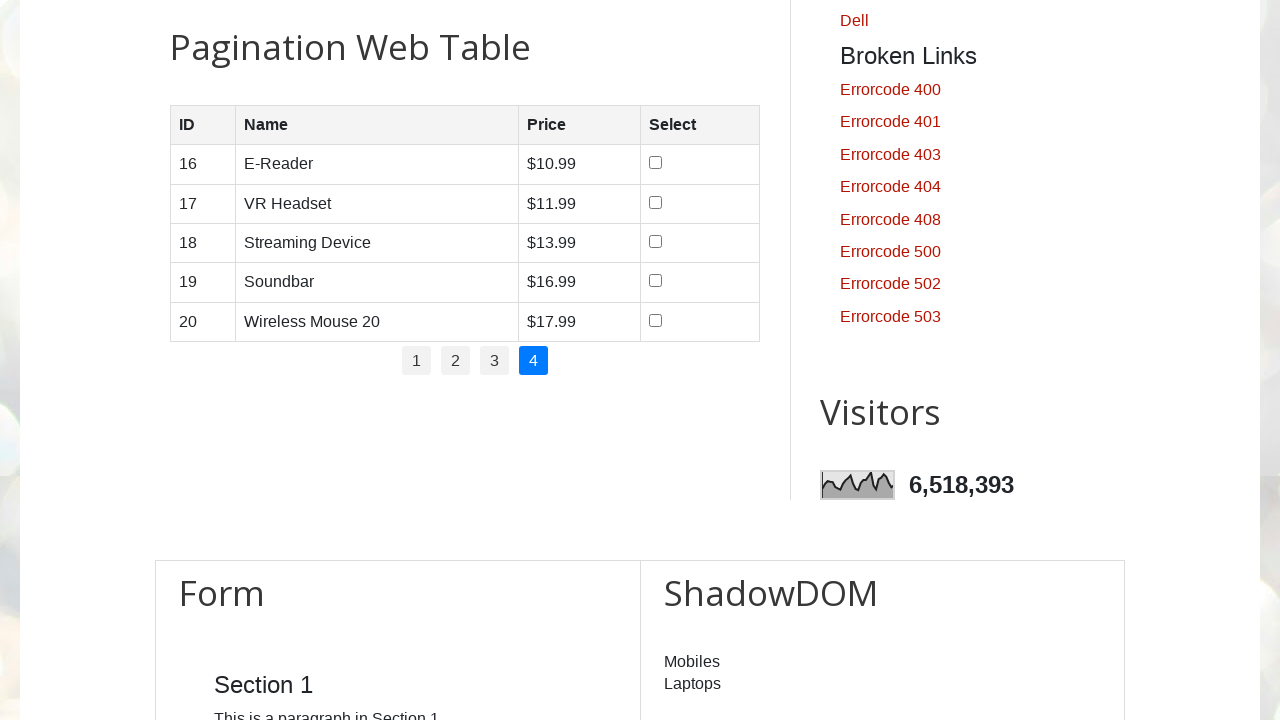

Final verification: table body rows are present on last page
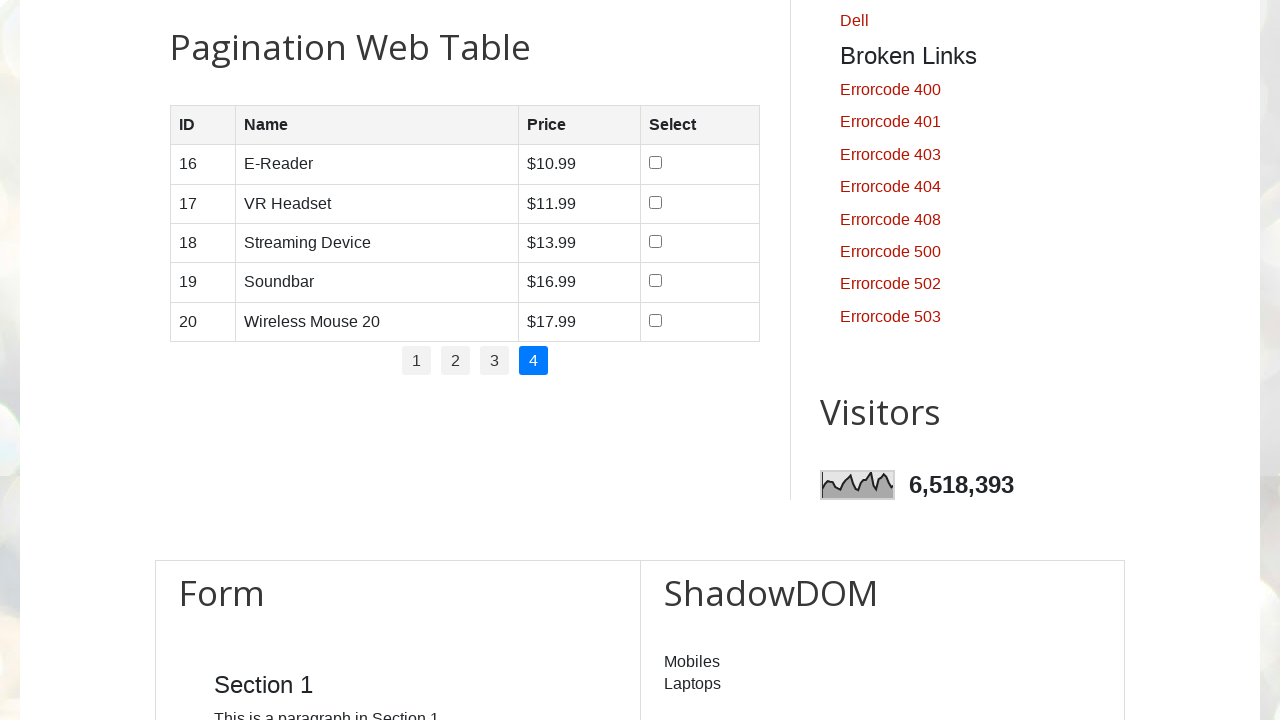

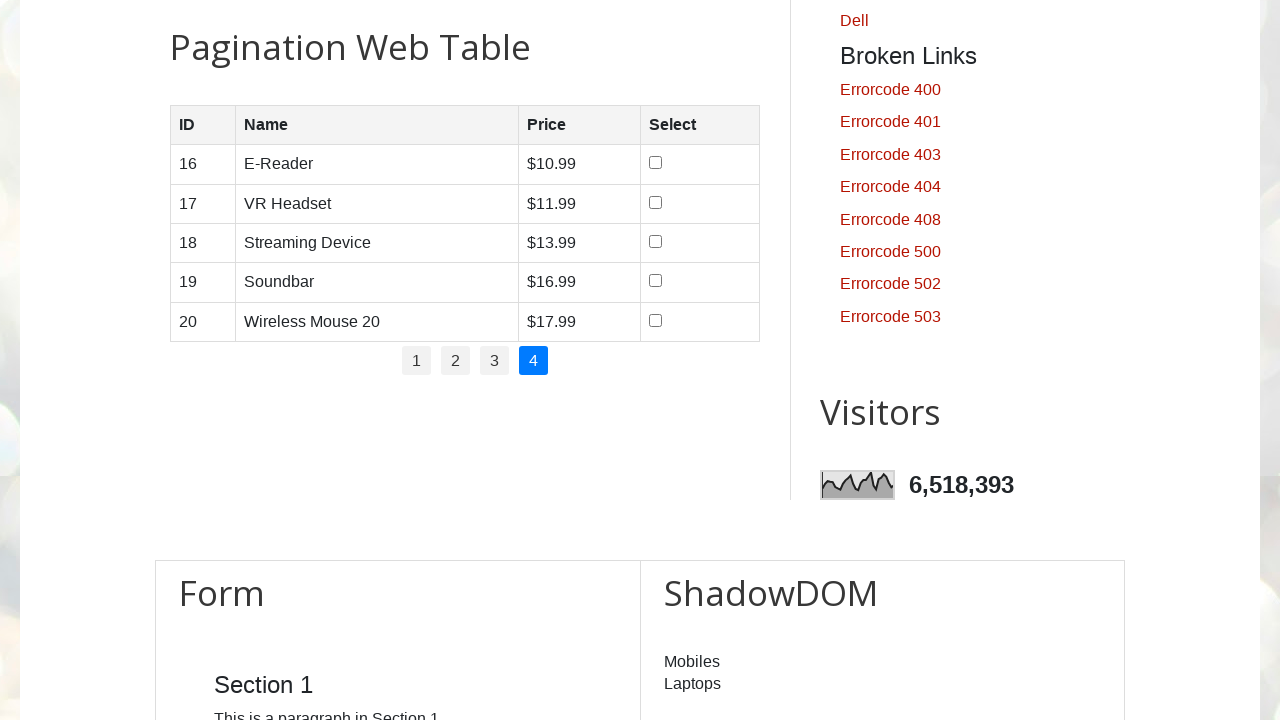